Tests navigation to Browse Languages and back to Start page, verifying welcome message

Starting URL: http://www.99-bottles-of-beer.net/

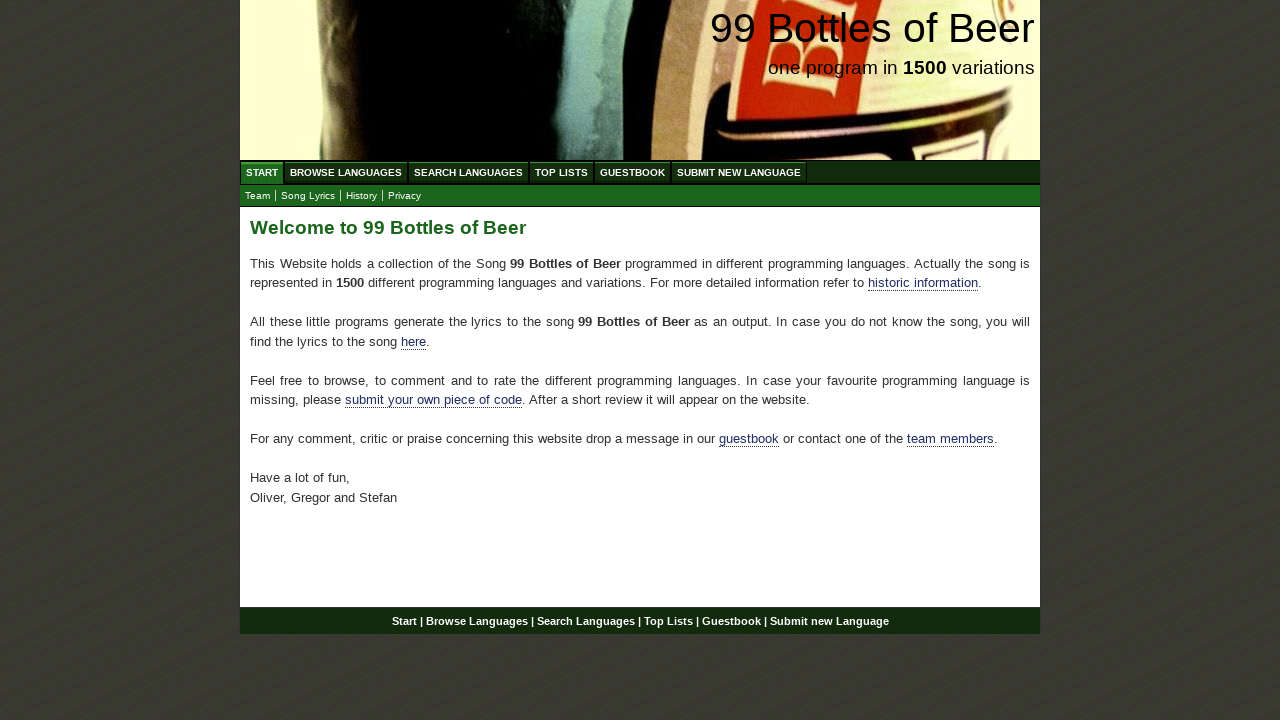

Clicked on Browse Languages menu at (346, 172) on #menu a[href='/abc.html']
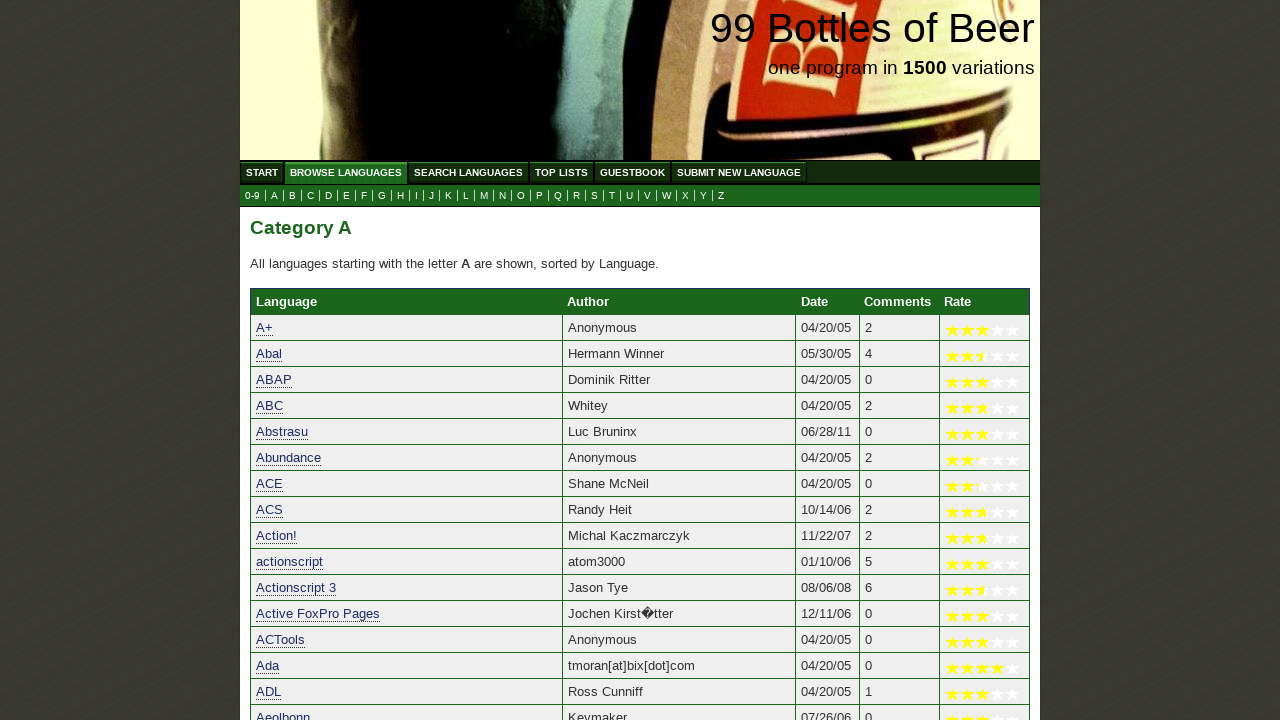

Clicked on Start menu to navigate back at (262, 172) on #menu a[href='/']
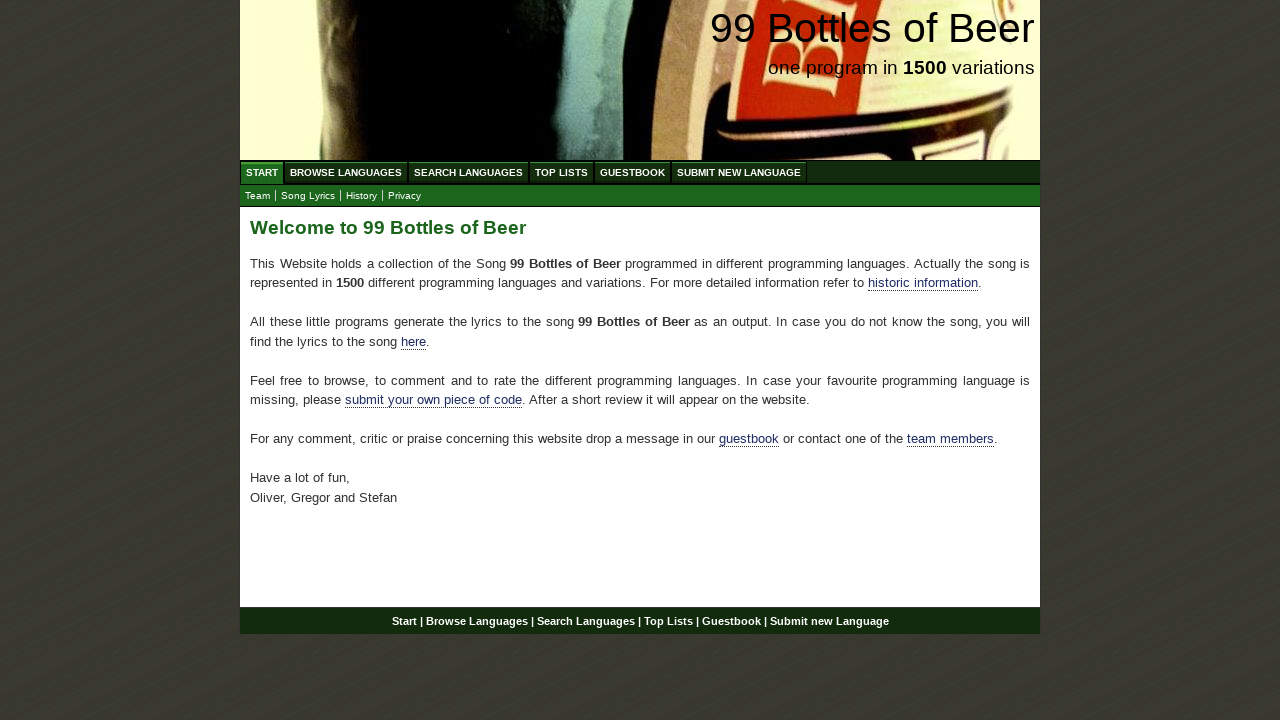

Verified welcome header 'Welcome to 99 Bottles of Beer' is displayed
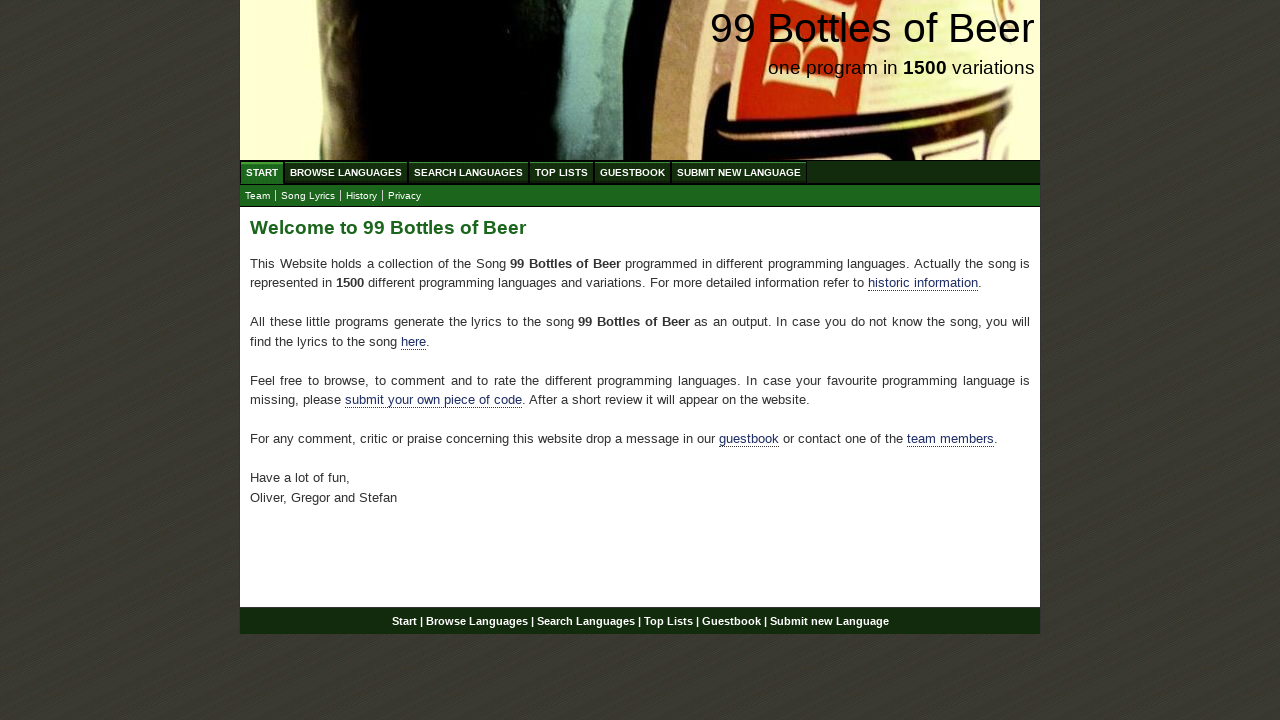

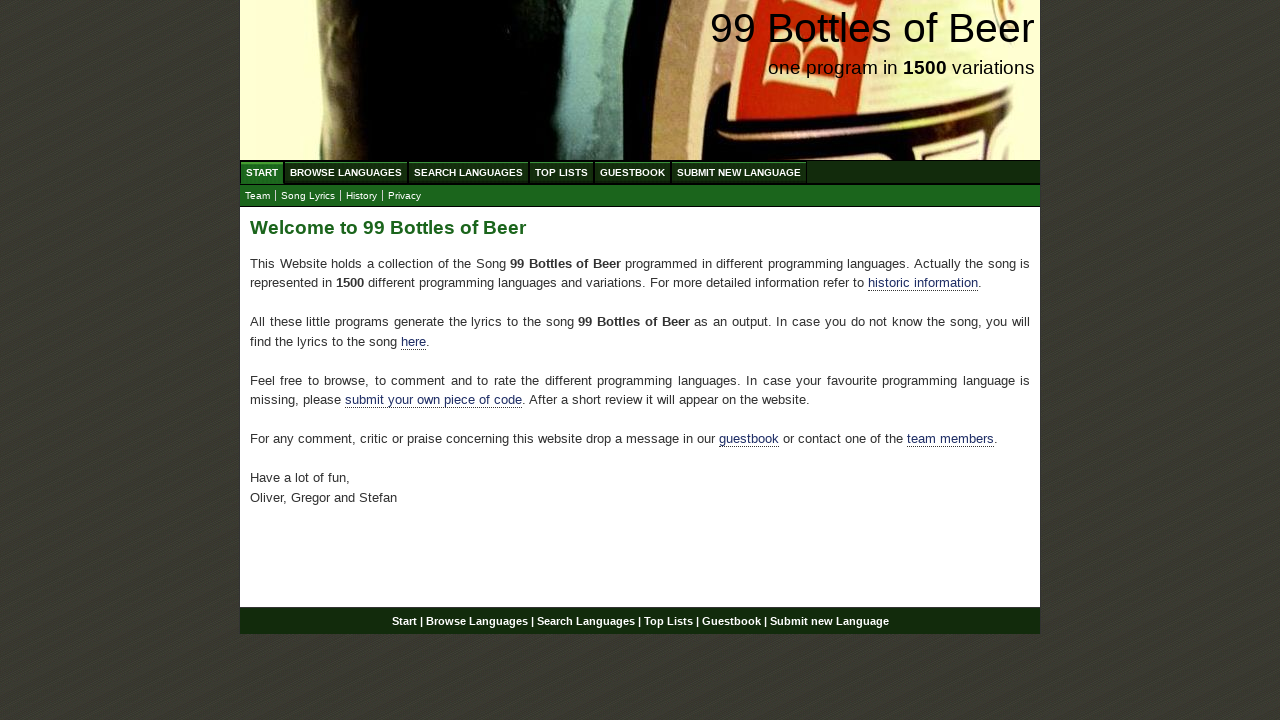